Tests GreenCart e-commerce site by searching for a product on the landing page, then clicking "Top Deals" to open a new window, searching for the same product in the offers page, and validating that the product names match between both pages.

Starting URL: https://rahulshettyacademy.com/seleniumPractise/#/

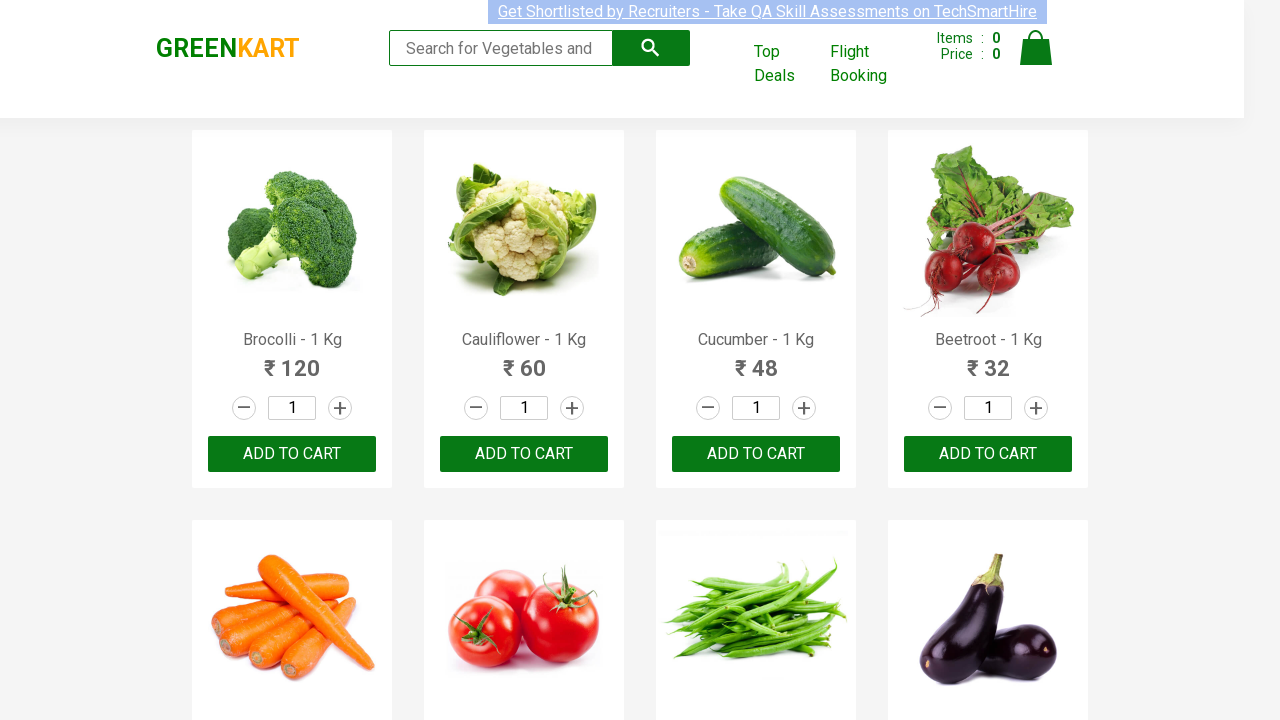

Filled search field with 'Tom' on landing page on input[type='search']
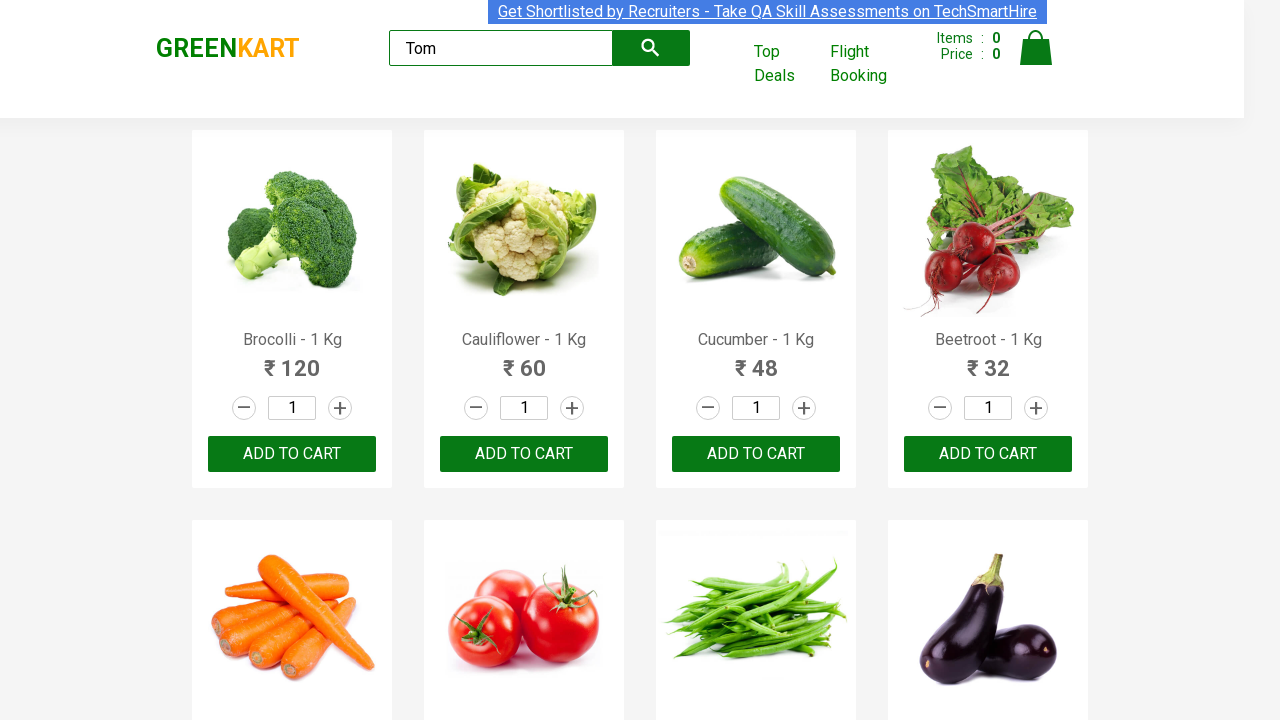

Waited for search results to load on landing page
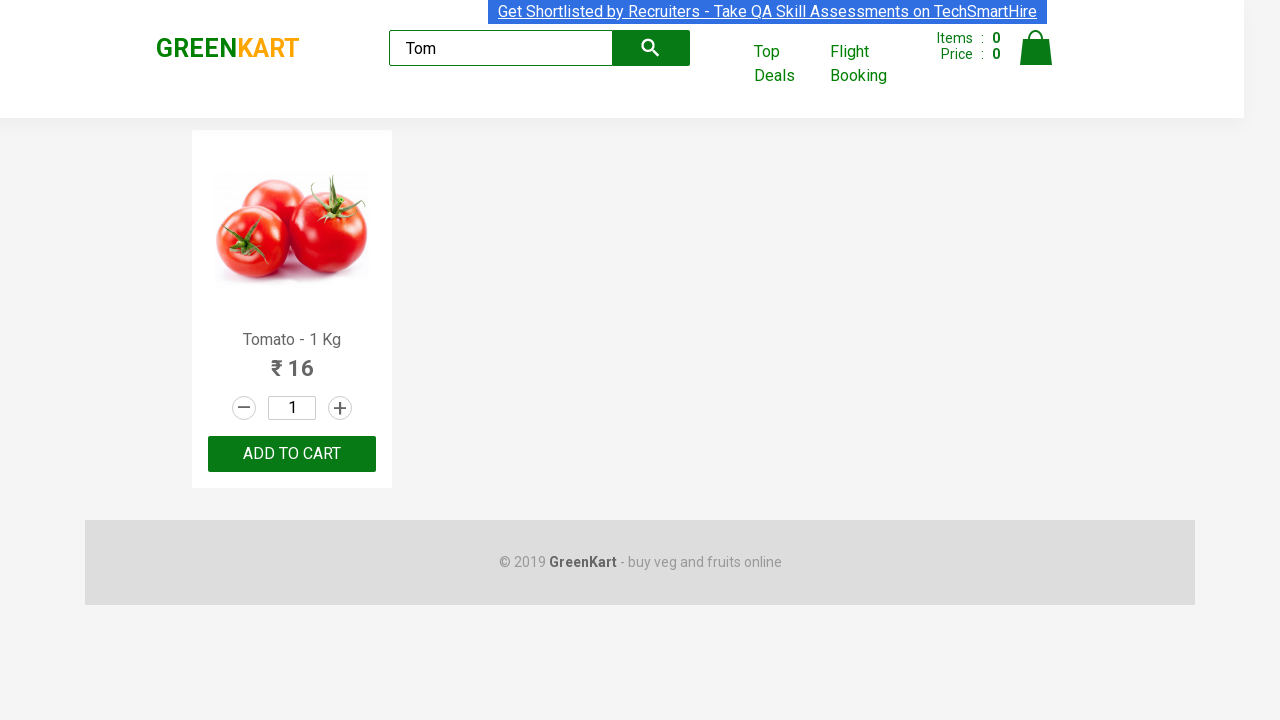

Extracted product name 'Tomato' from landing page
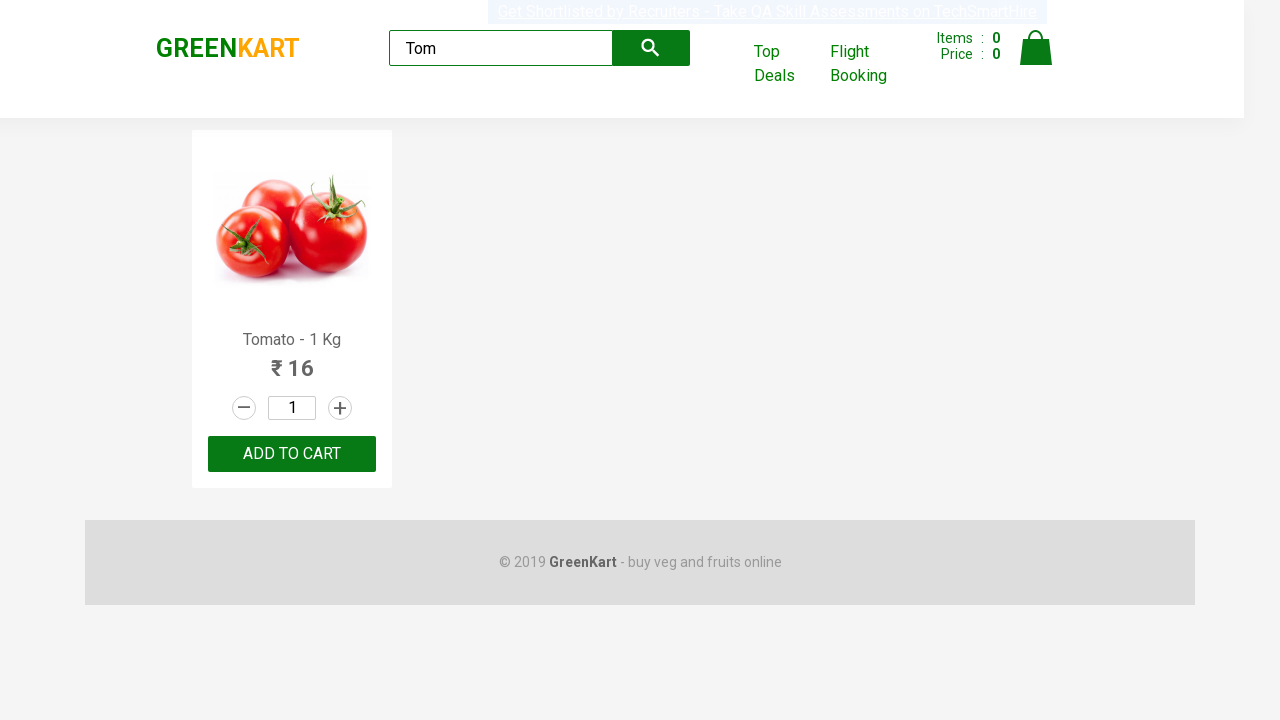

Clicked 'Top Deals' link to open new window at (787, 64) on text=Top Deals
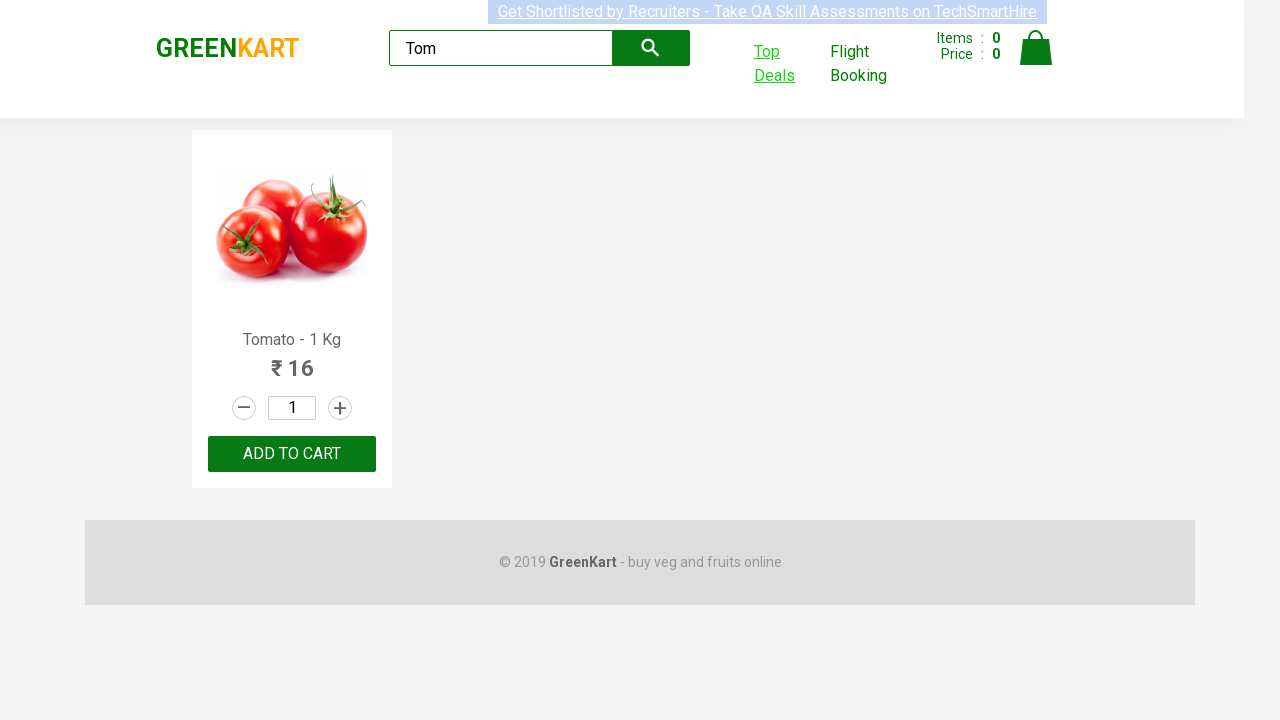

Switched to offers page and waited for page load
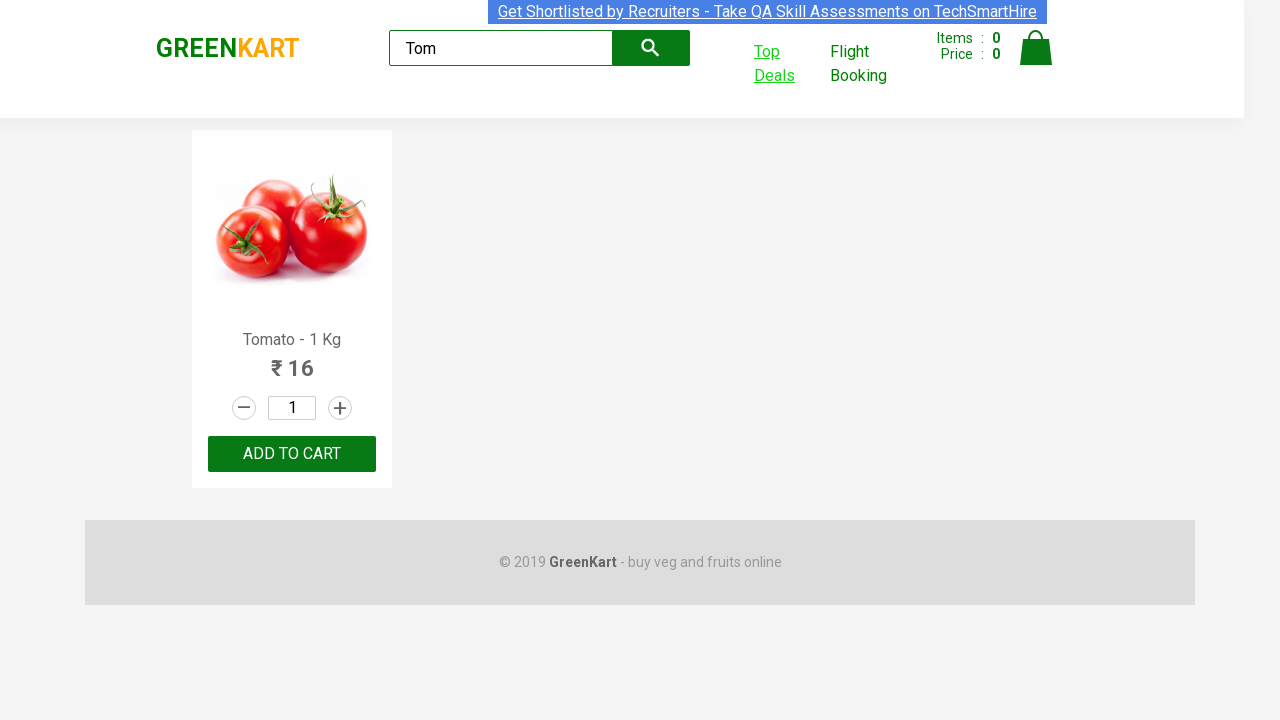

Filled search field with 'Tom' on offers page on input[type='search']
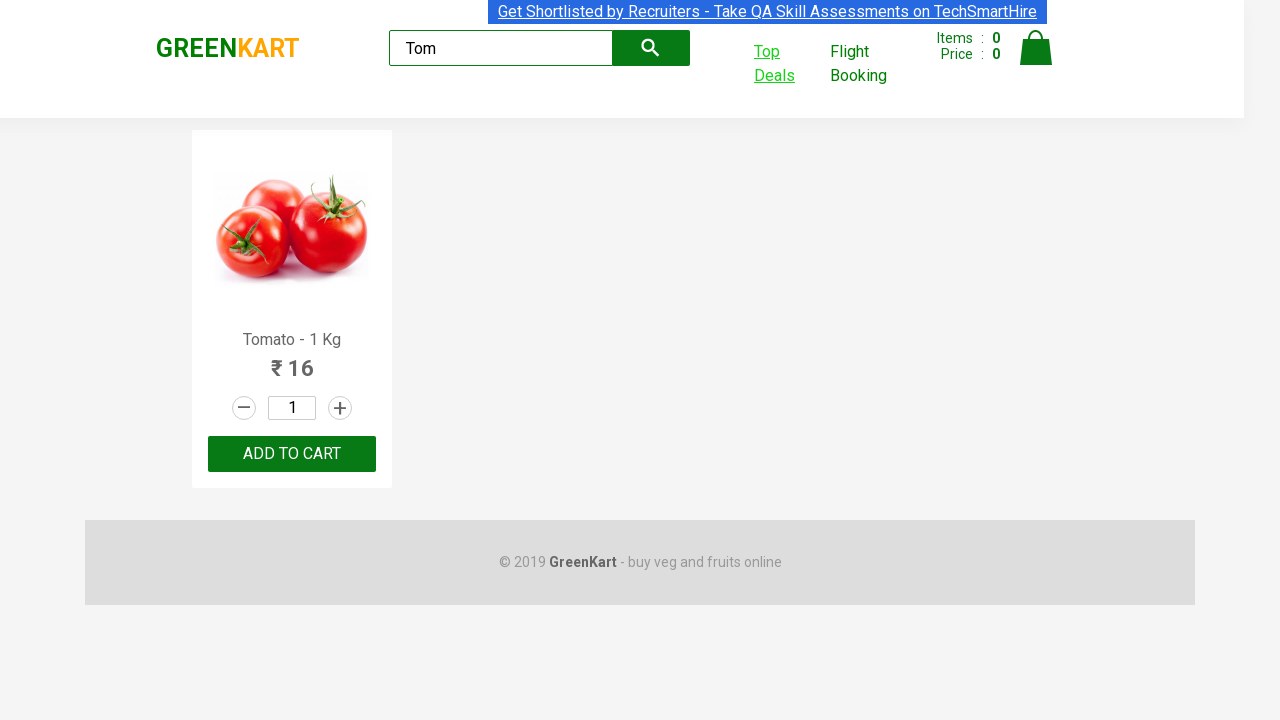

Waited for search results to load on offers page
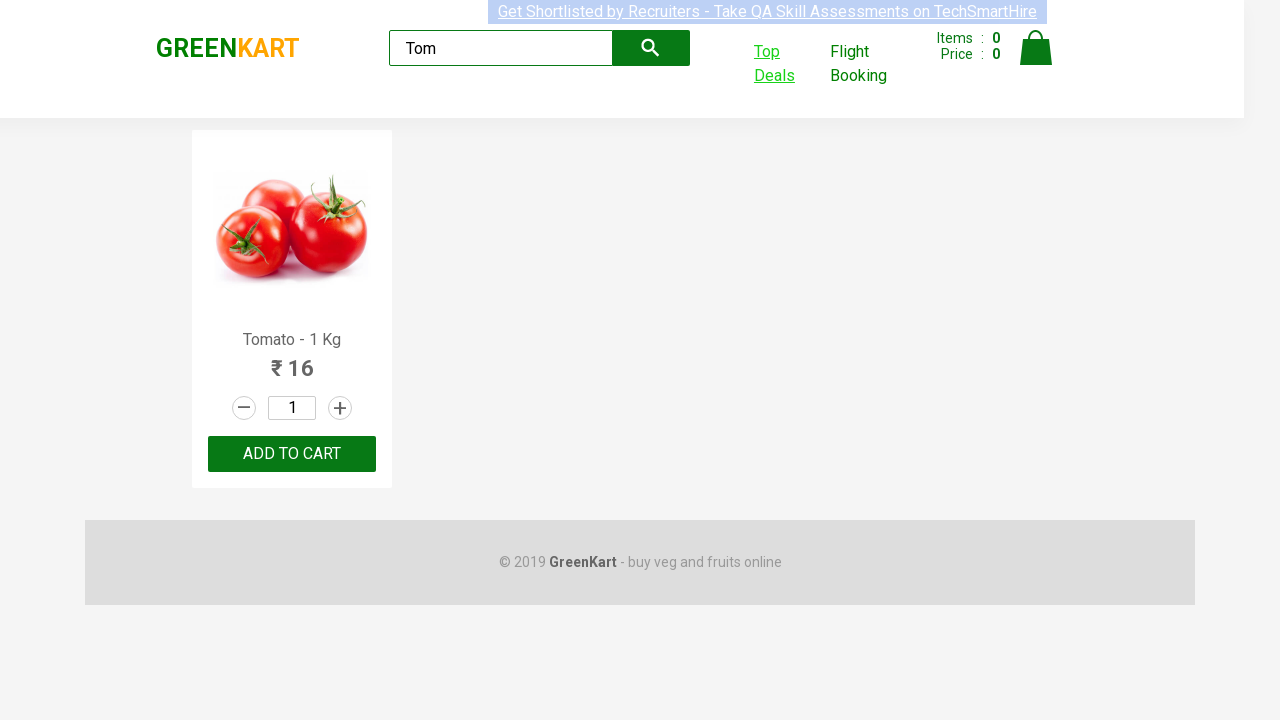

Extracted product name 'Tomato' from offers page
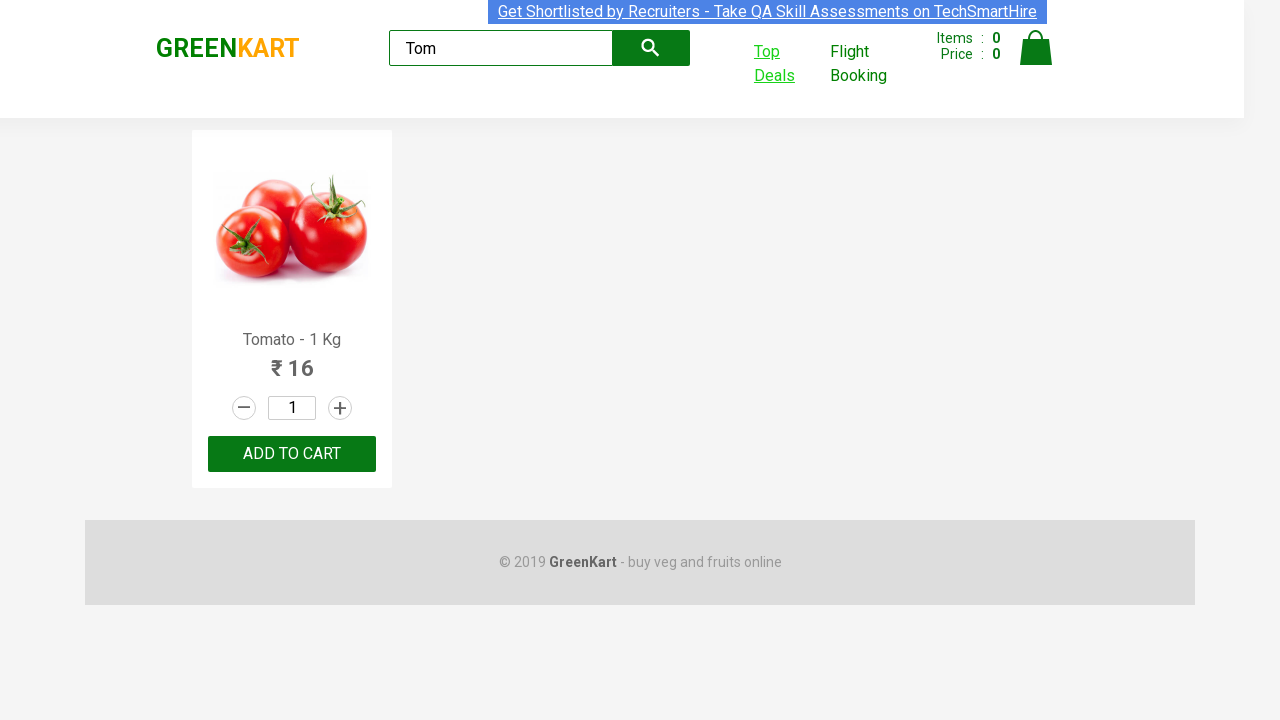

Validated that product names match: 'Tomato' == 'Tomato'
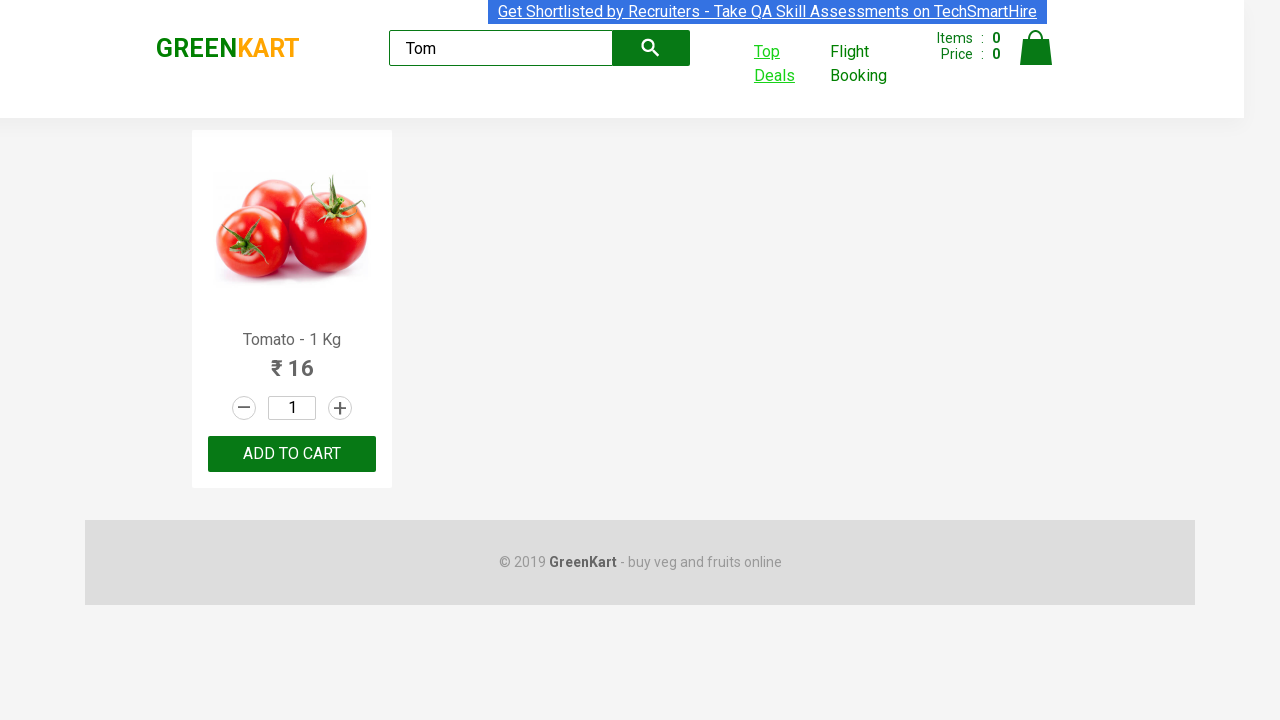

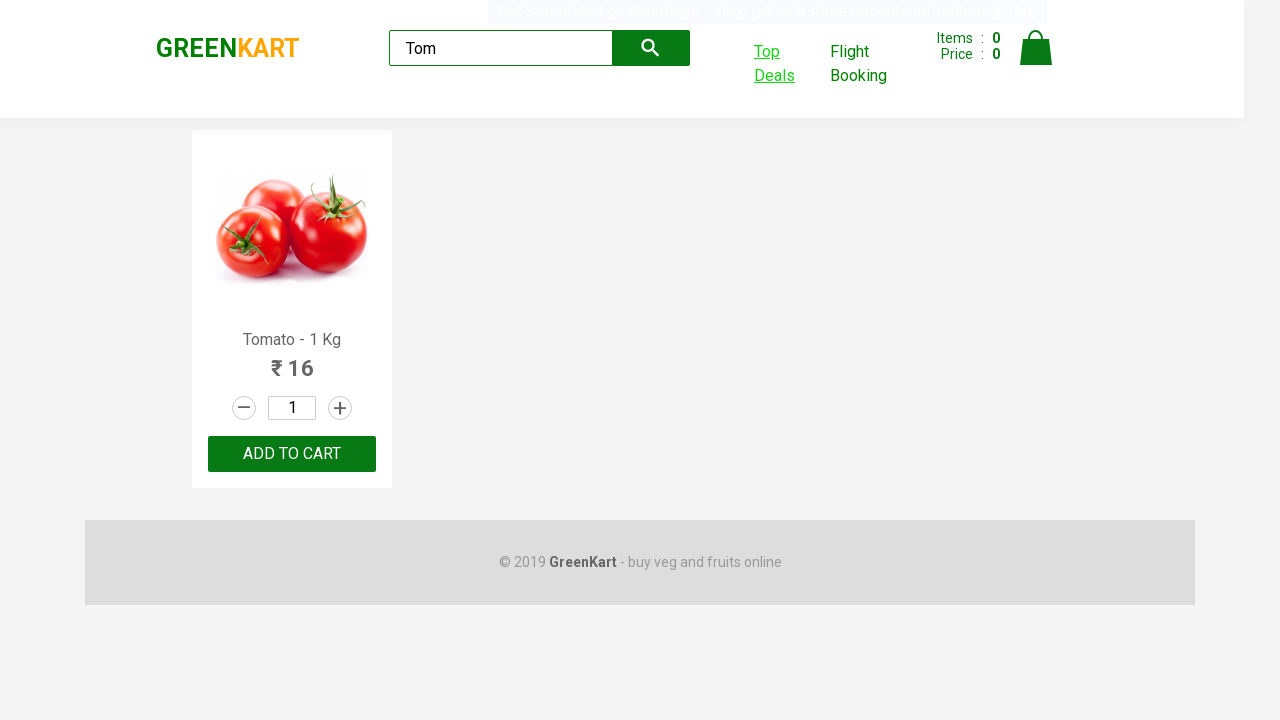